Tests JavaScript alert functionality by clicking a button that triggers an alert dialog and then accepting/dismissing the alert

Starting URL: https://demo.automationtesting.in/Alerts.html

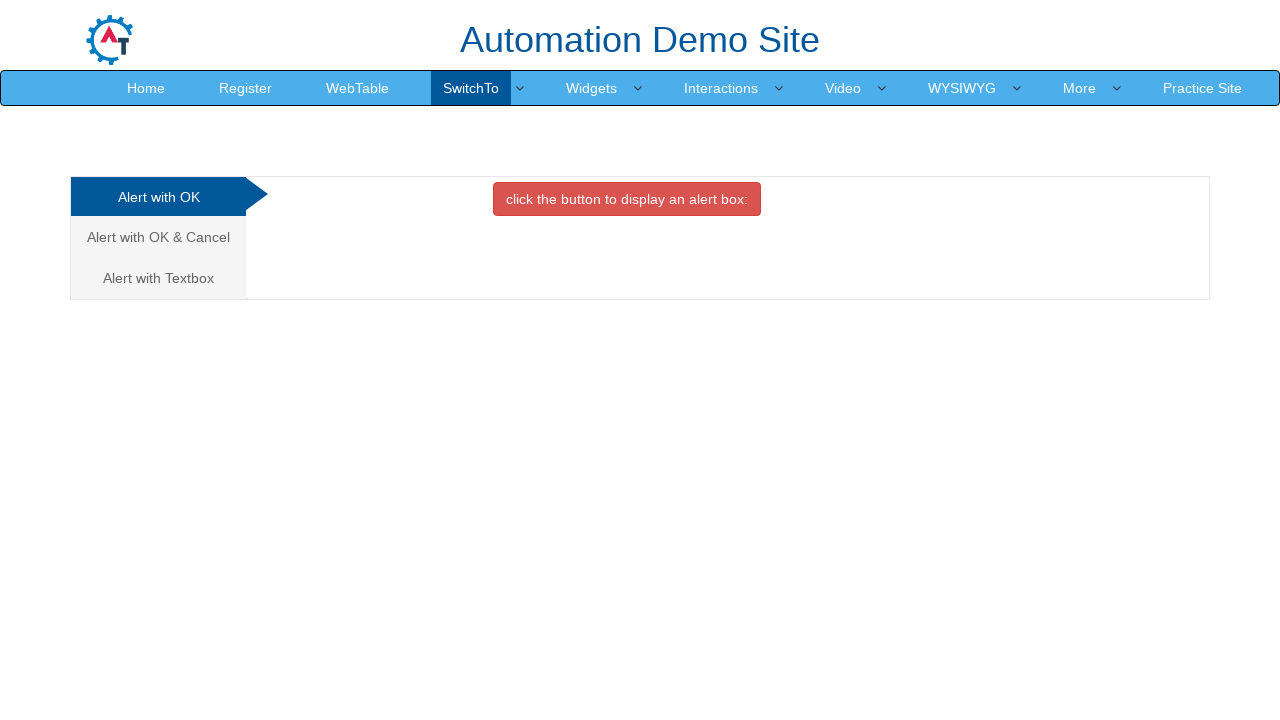

Clicked danger button to trigger JavaScript alert at (627, 199) on button.btn.btn-danger
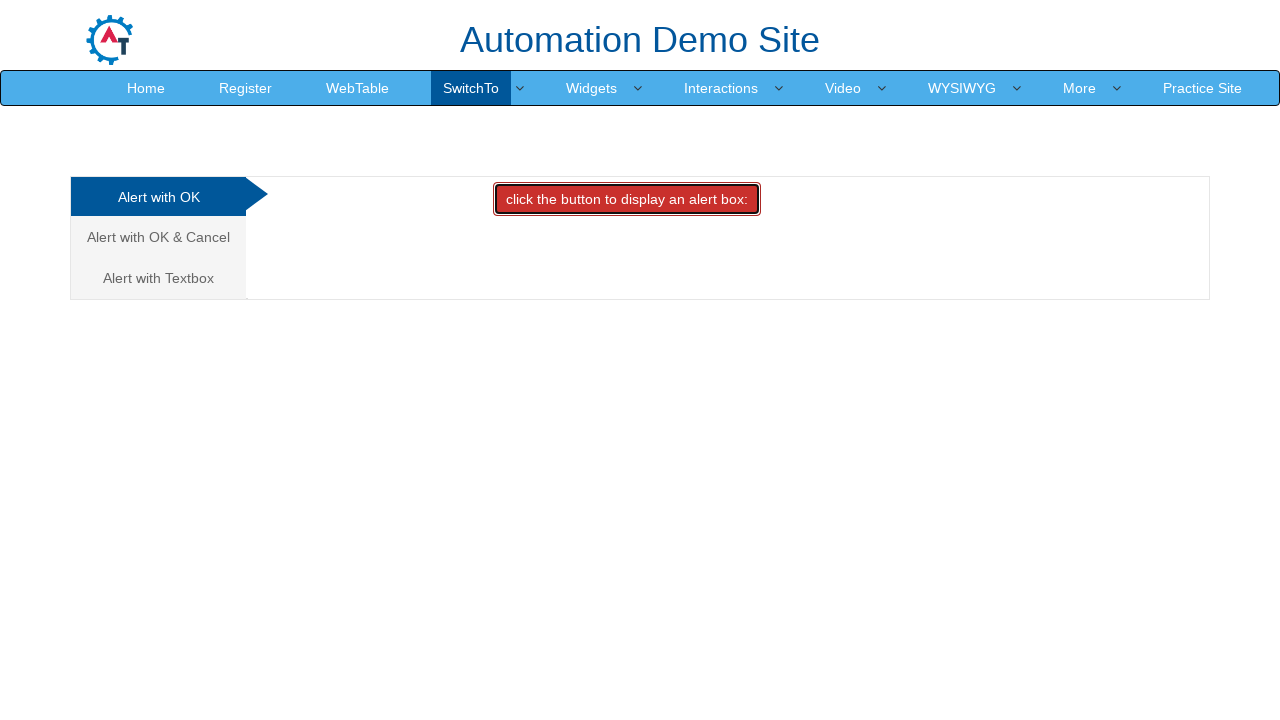

Set up dialog handler to accept alerts
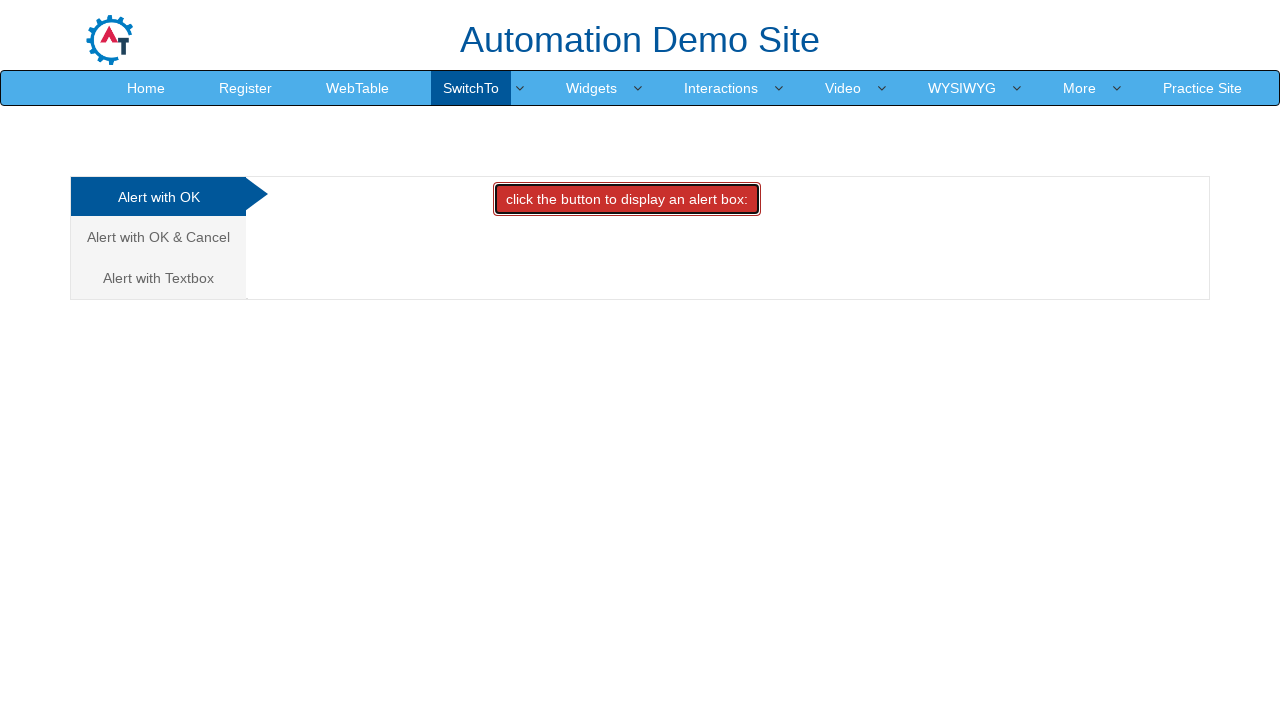

Registered dialog handler function for alert acceptance
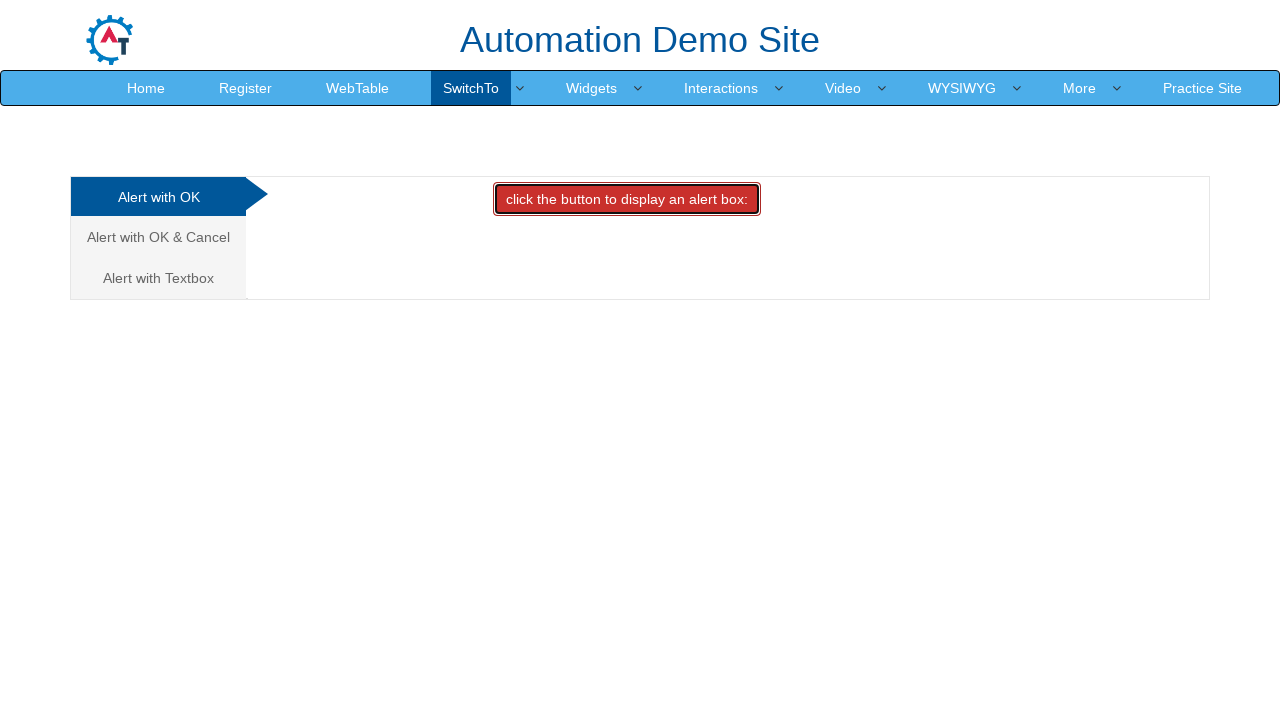

Waited 1000ms for UI updates after alert handling
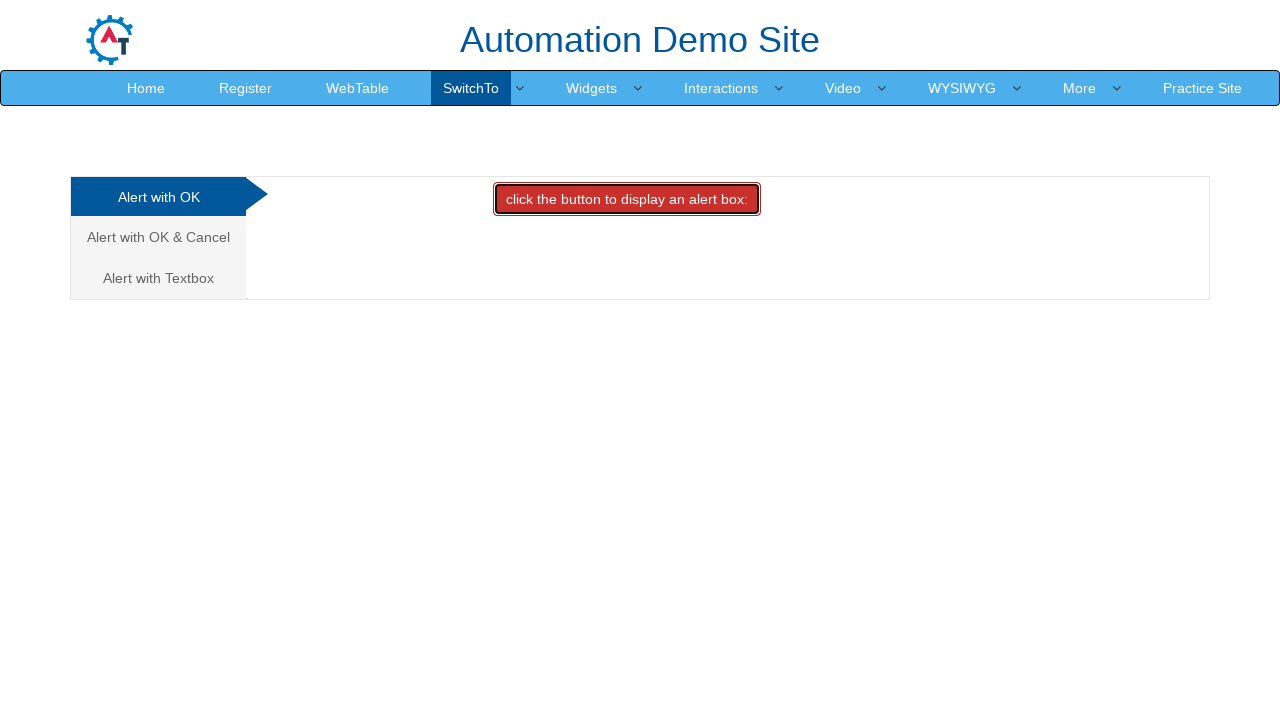

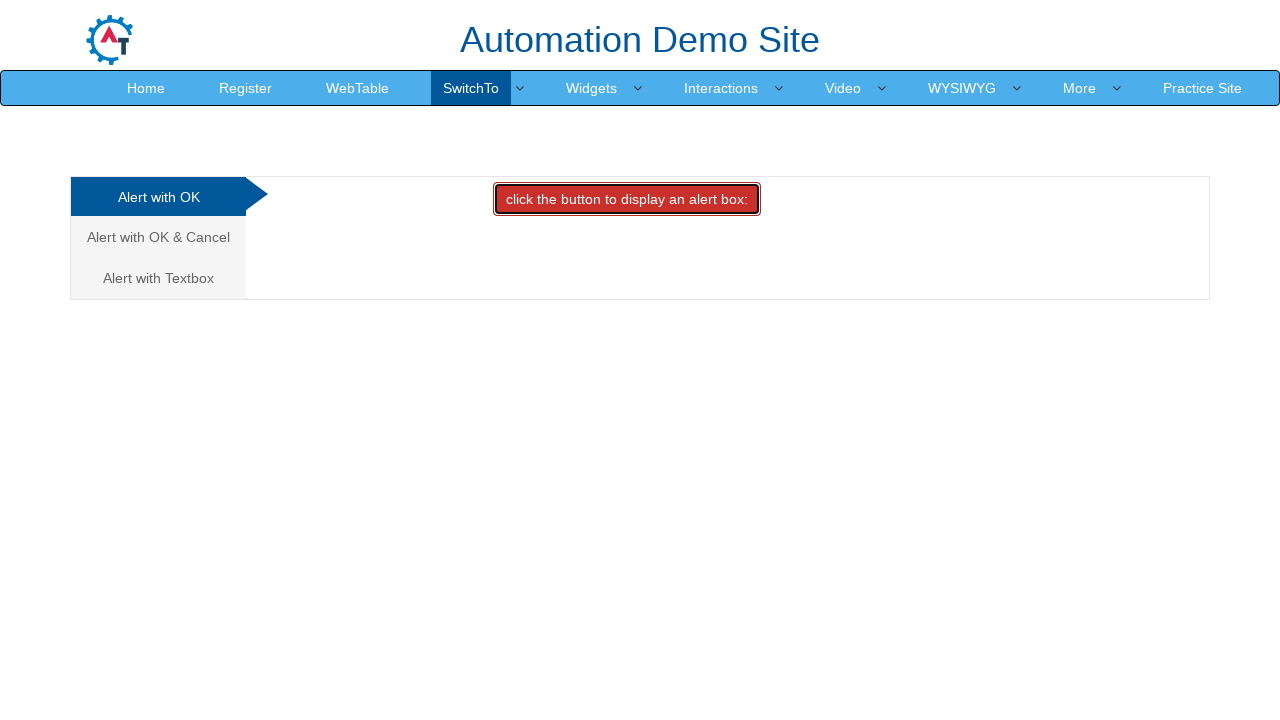